Tests that entered text is trimmed when editing a todo item

Starting URL: https://demo.playwright.dev/todomvc

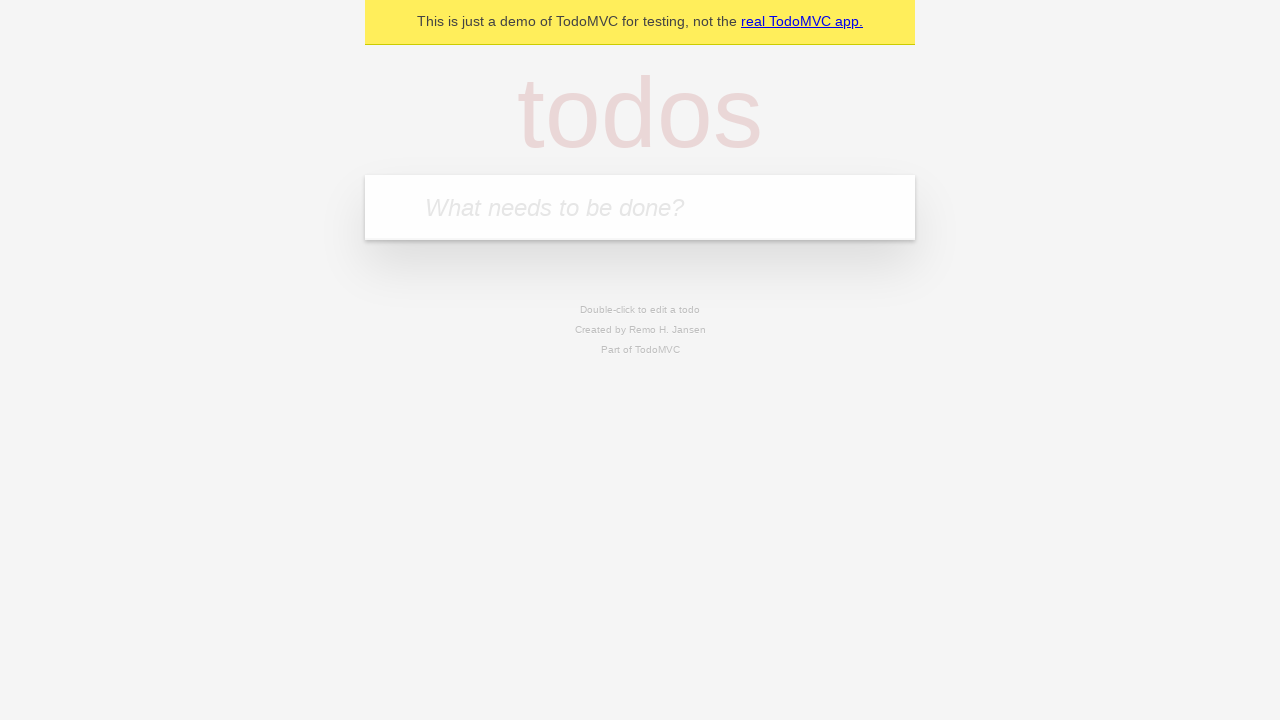

Filled todo input with 'buy some cheese' on internal:attr=[placeholder="What needs to be done?"i]
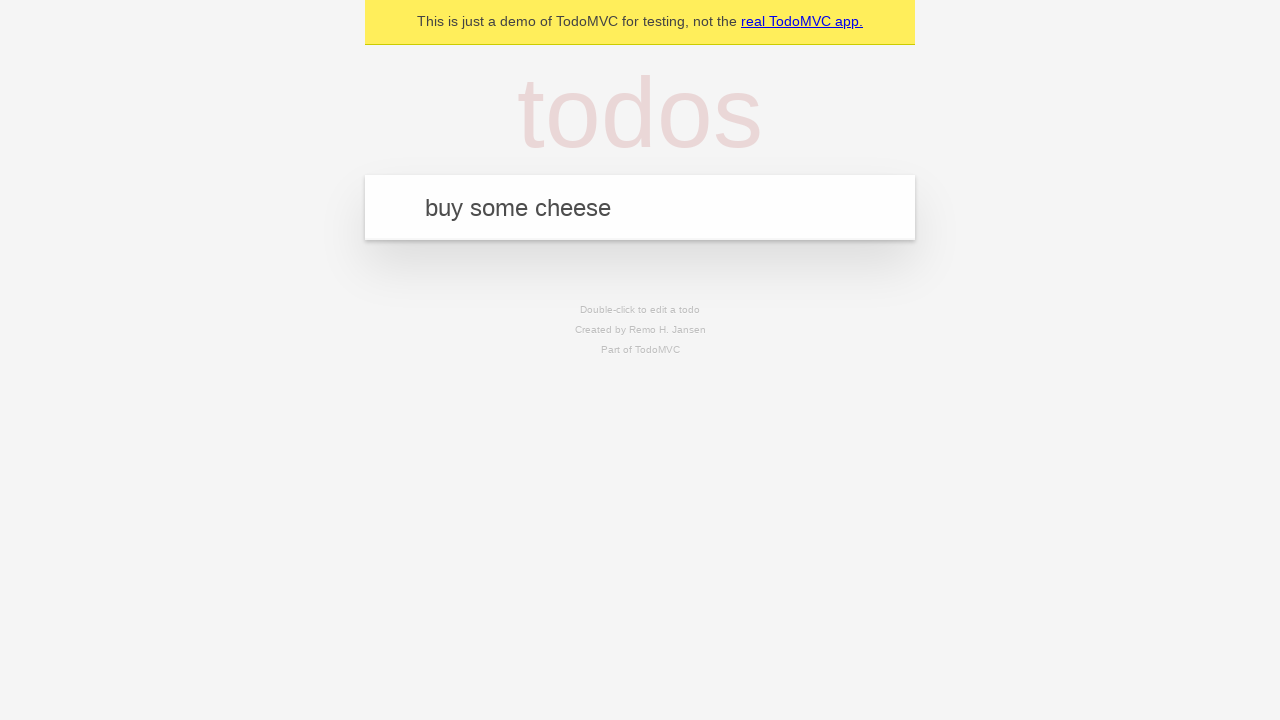

Pressed Enter to create first todo on internal:attr=[placeholder="What needs to be done?"i]
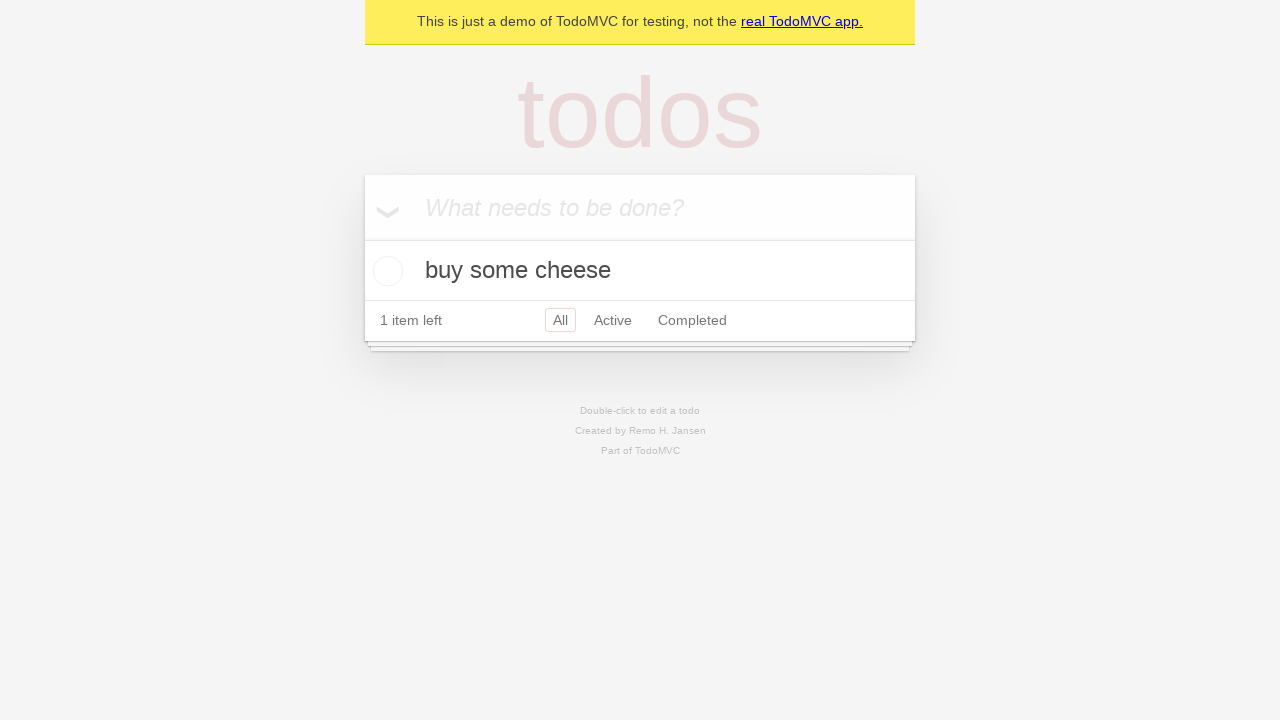

Filled todo input with 'feed the cat' on internal:attr=[placeholder="What needs to be done?"i]
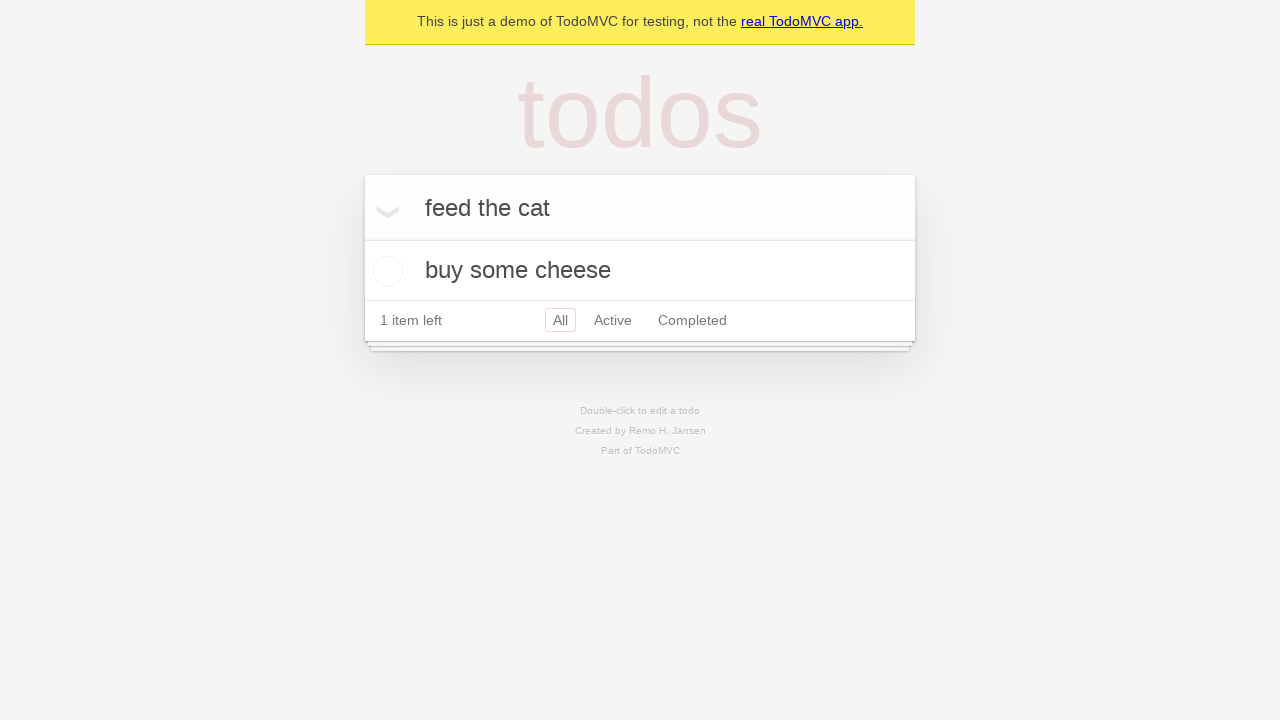

Pressed Enter to create second todo on internal:attr=[placeholder="What needs to be done?"i]
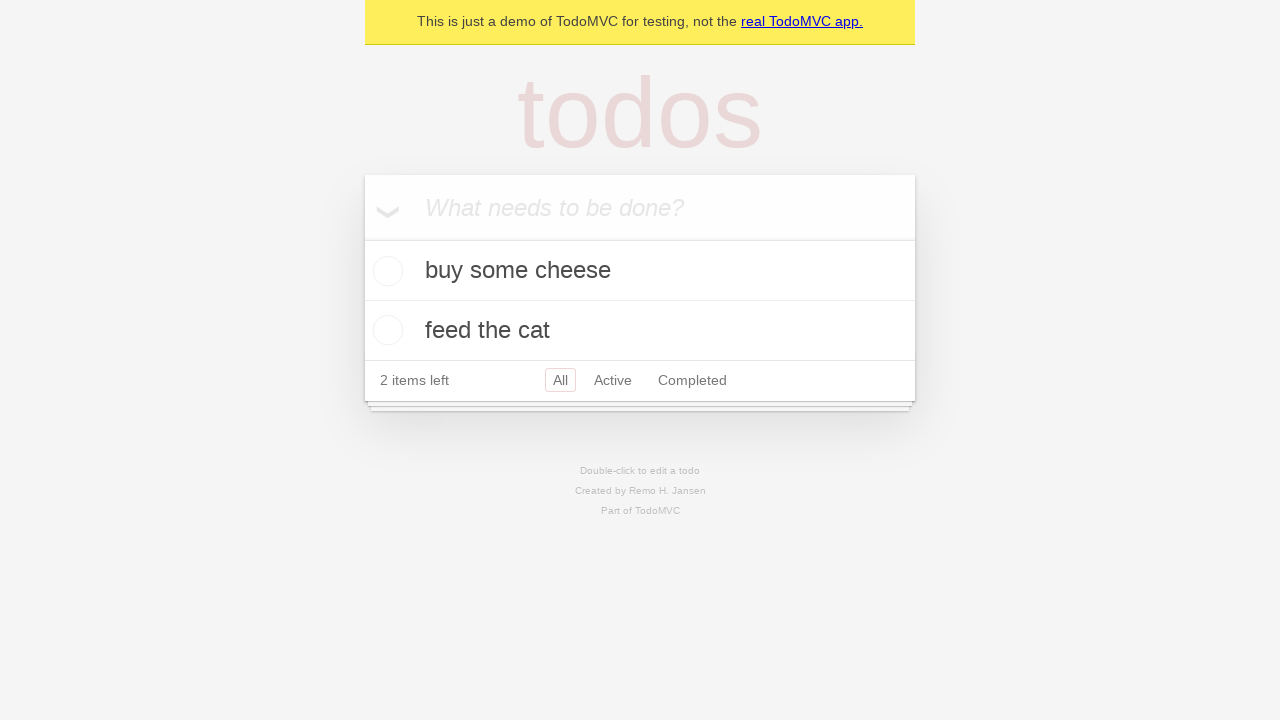

Filled todo input with 'book a doctors appointment' on internal:attr=[placeholder="What needs to be done?"i]
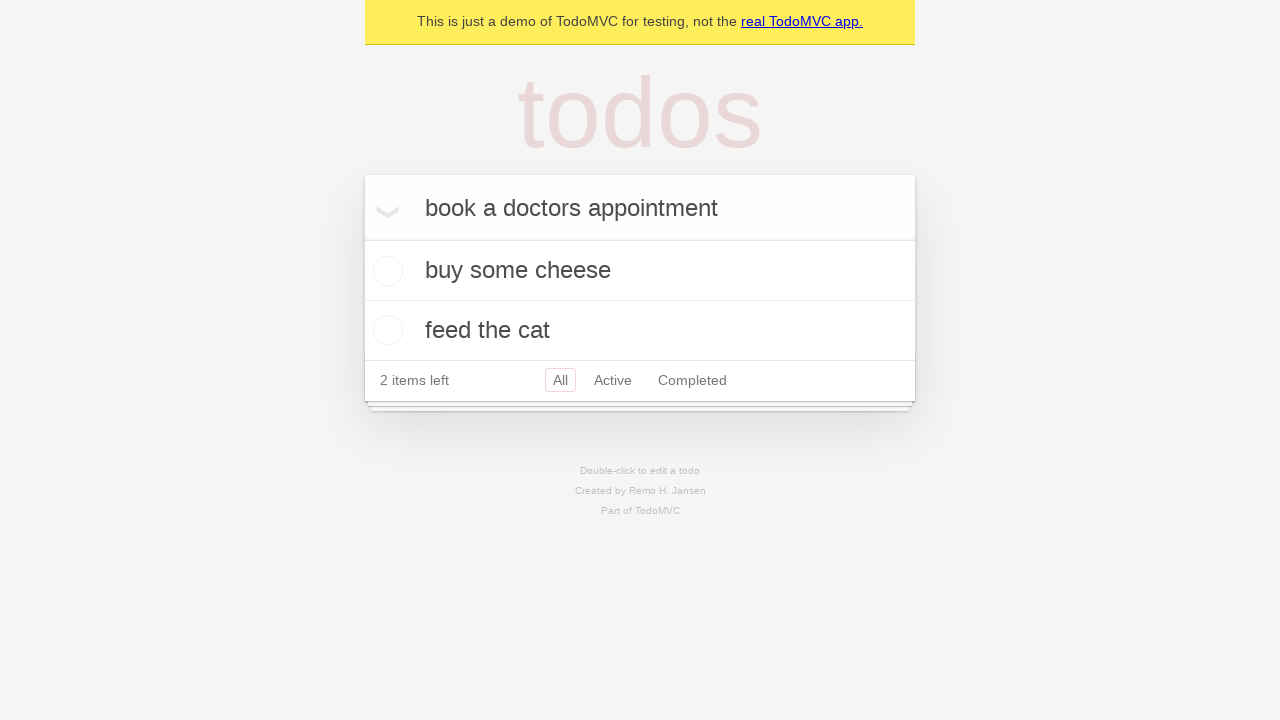

Pressed Enter to create third todo on internal:attr=[placeholder="What needs to be done?"i]
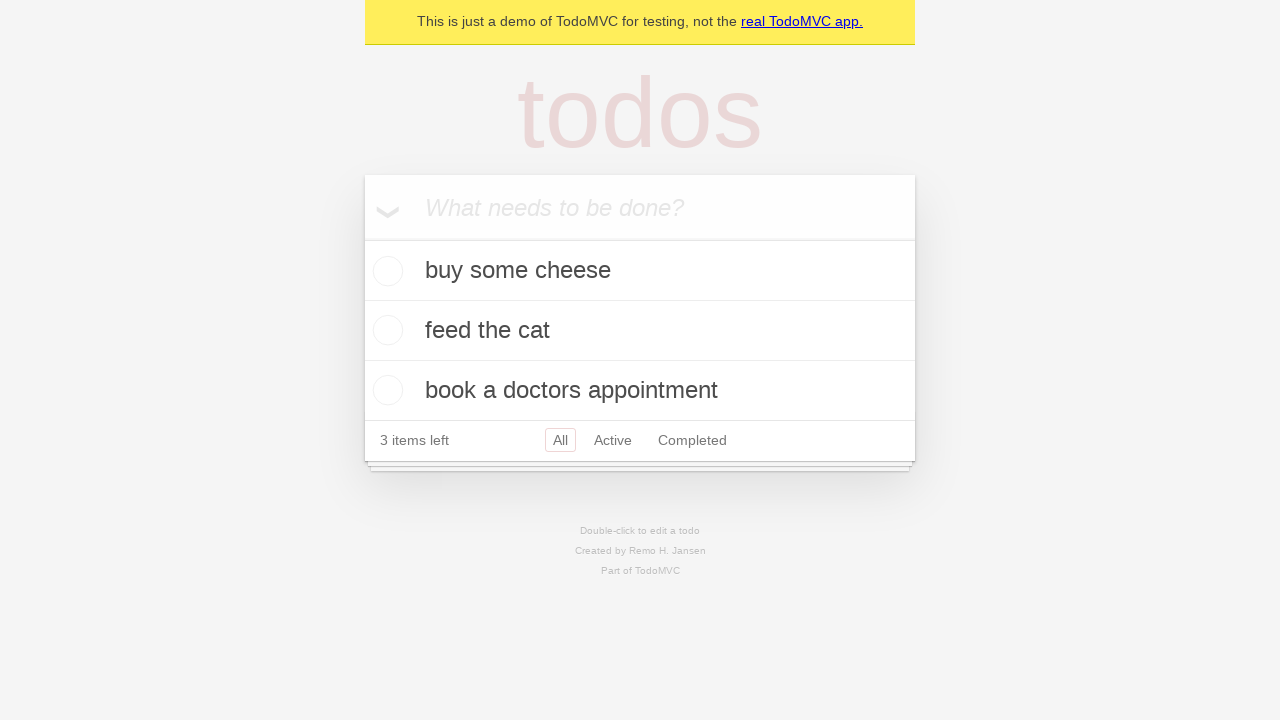

Double-clicked second todo item to enter edit mode at (640, 331) on internal:testid=[data-testid="todo-item"s] >> nth=1
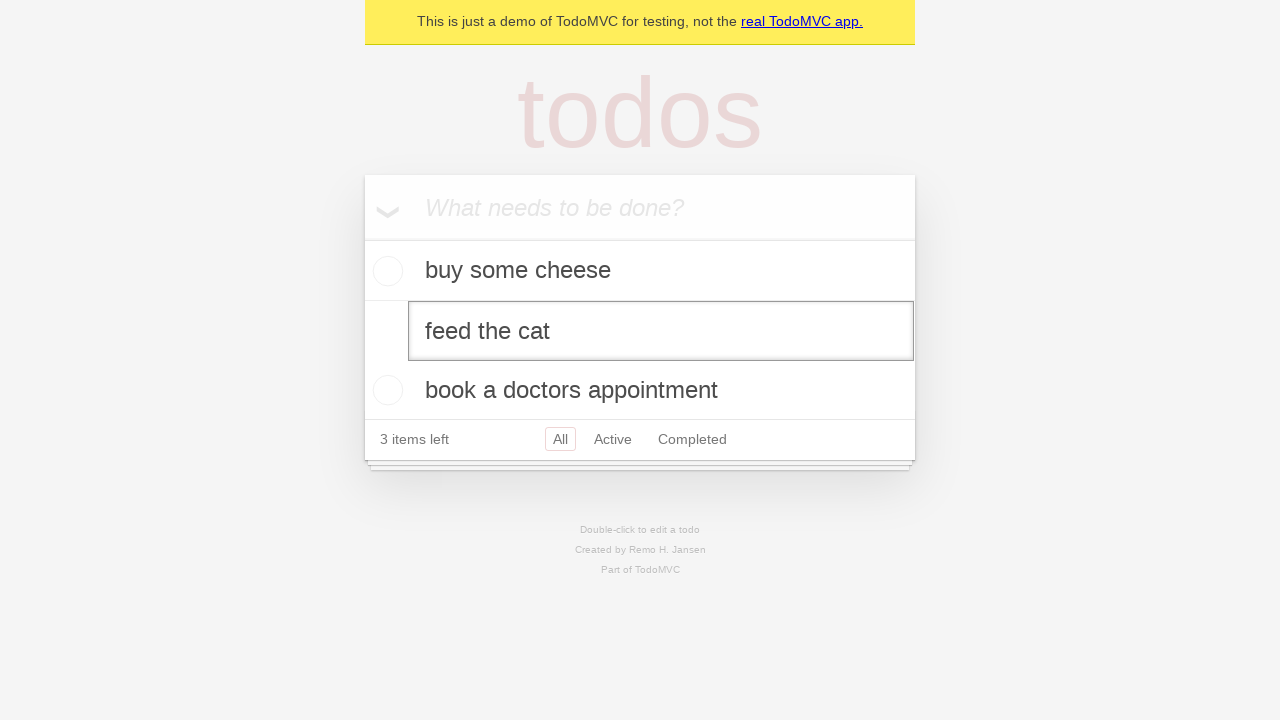

Filled edit field with text containing leading and trailing spaces on internal:testid=[data-testid="todo-item"s] >> nth=1 >> internal:role=textbox[nam
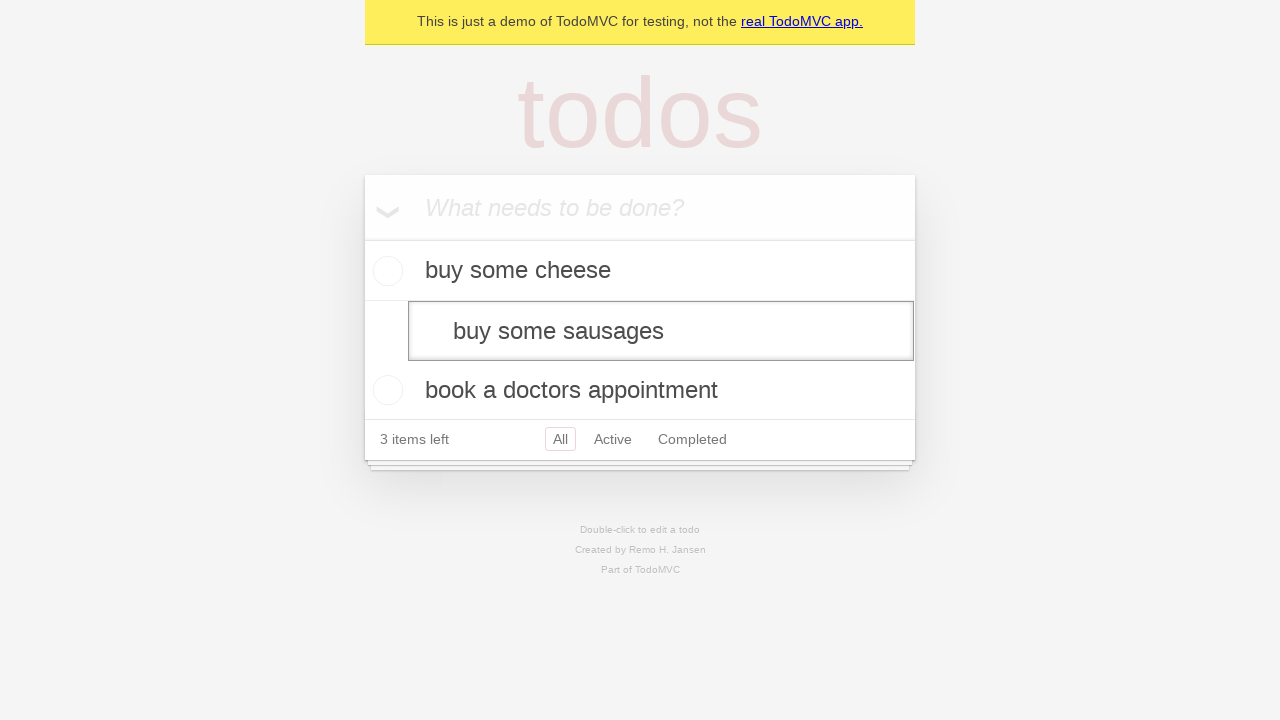

Pressed Enter to save edited todo text on internal:testid=[data-testid="todo-item"s] >> nth=1 >> internal:role=textbox[nam
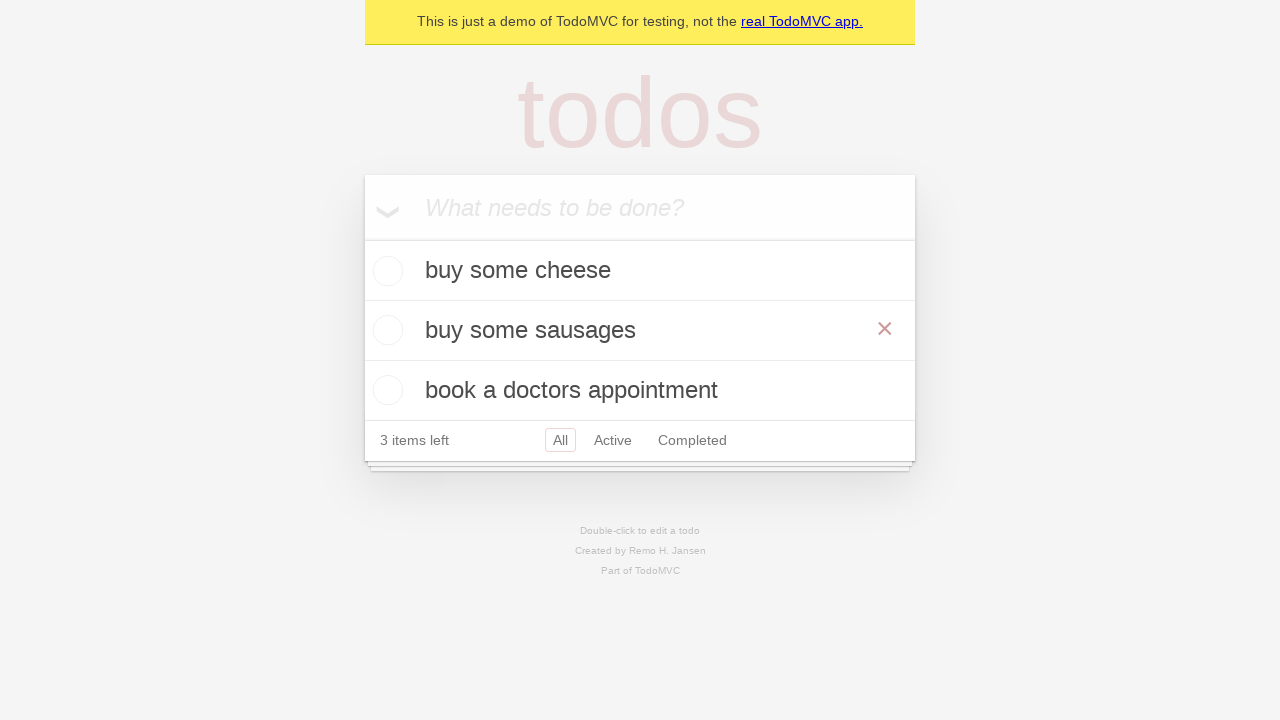

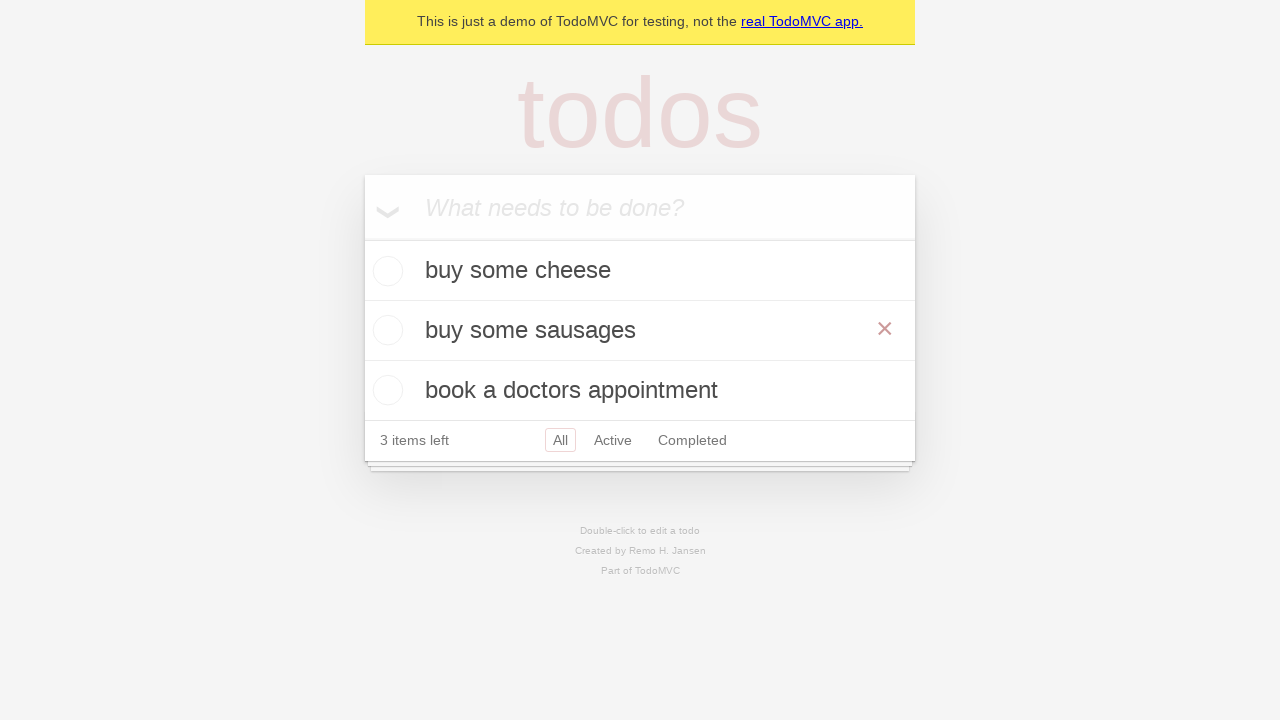